Tests JavaScript alert handling by clicking the first button, accepting the alert, and verifying the result message

Starting URL: https://the-internet.herokuapp.com/javascript_alerts

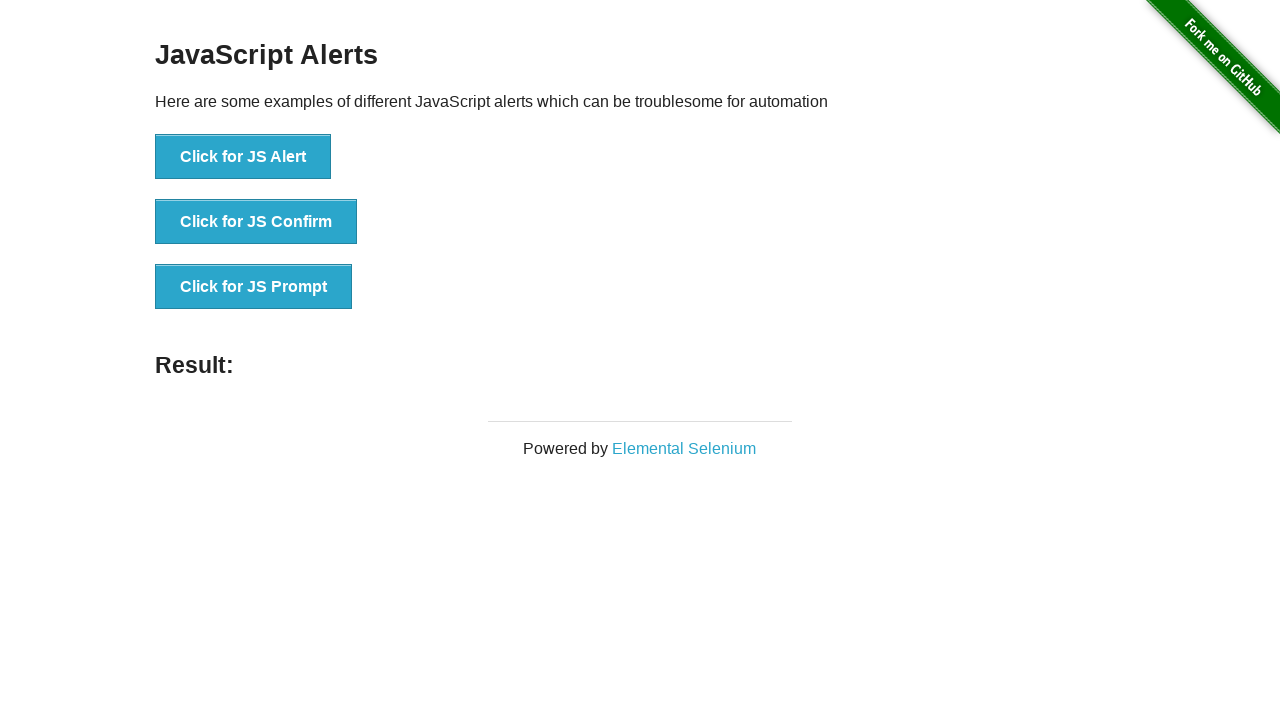

Clicked the first button to trigger JavaScript alert at (243, 157) on text='Click for JS Alert'
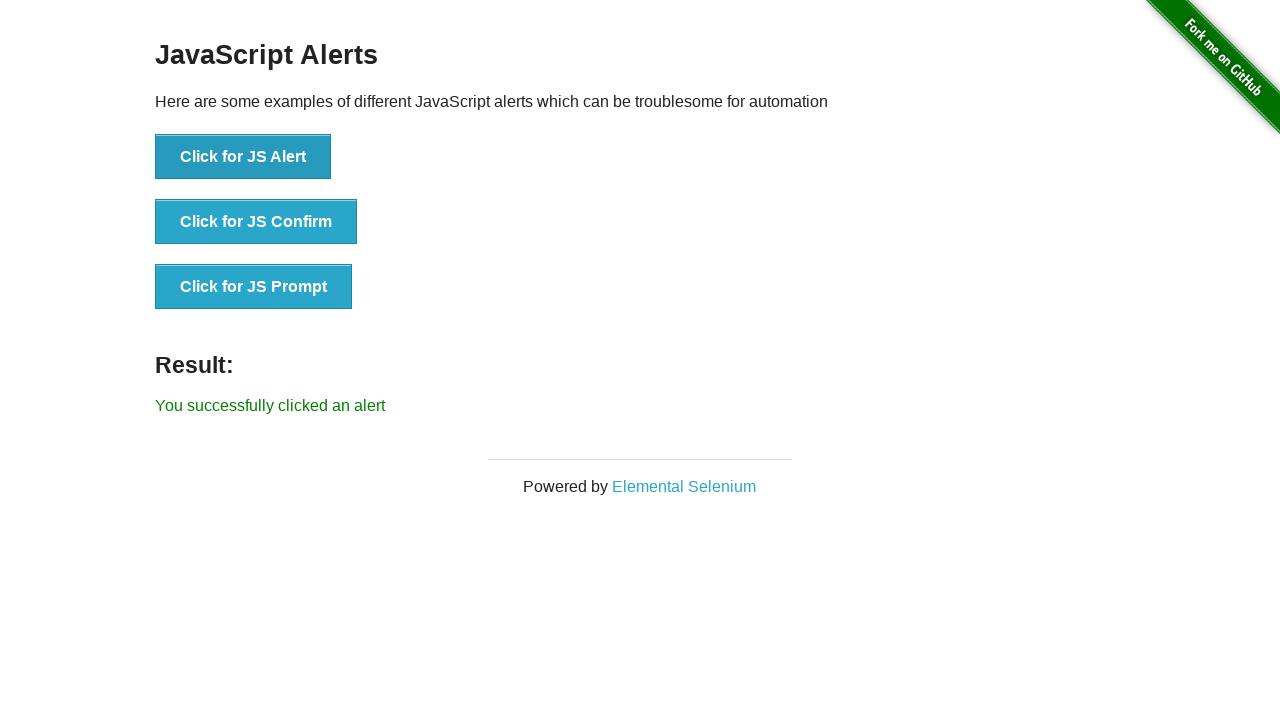

Set up dialog handler to accept alert
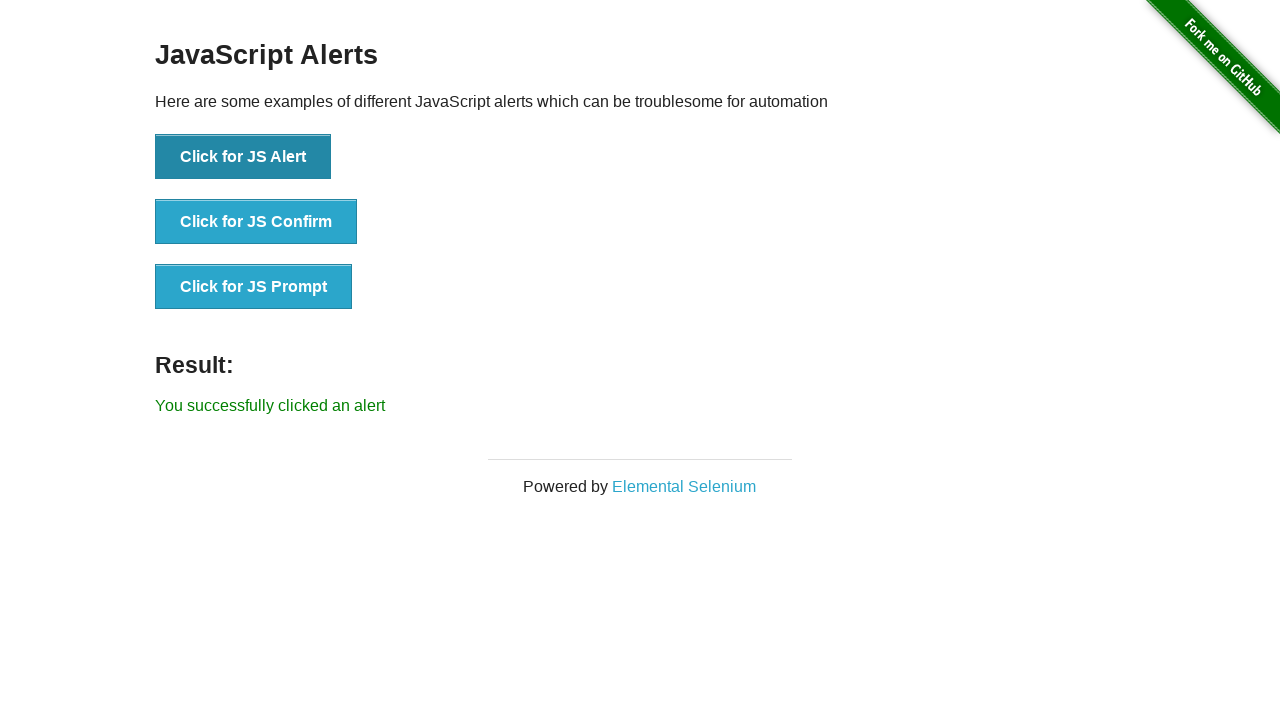

Located result message element
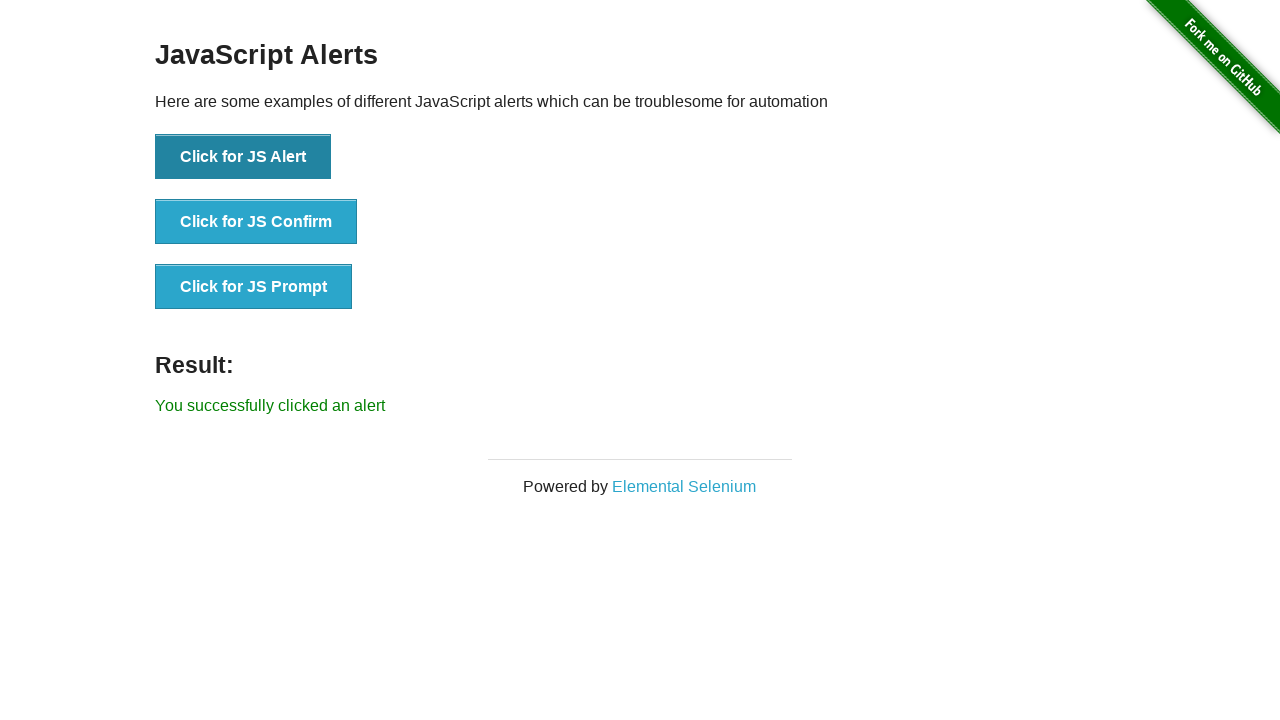

Verified result message displays 'You successfully clicked an alert'
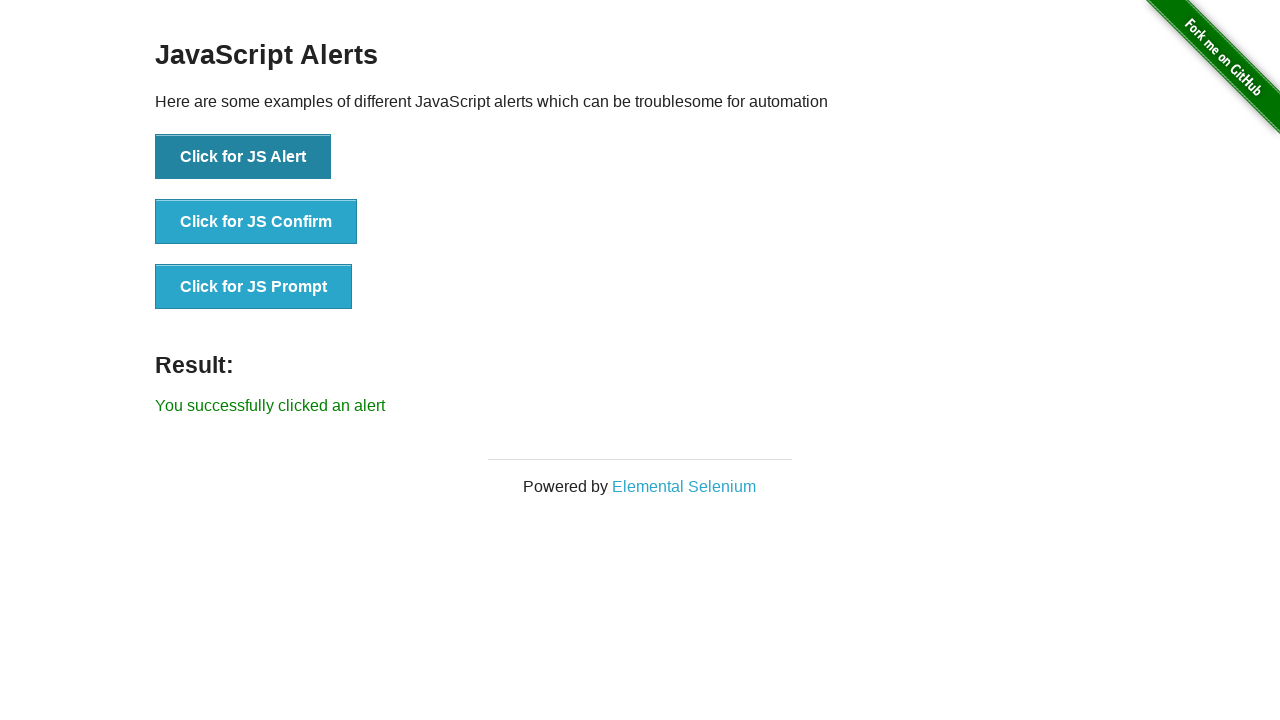

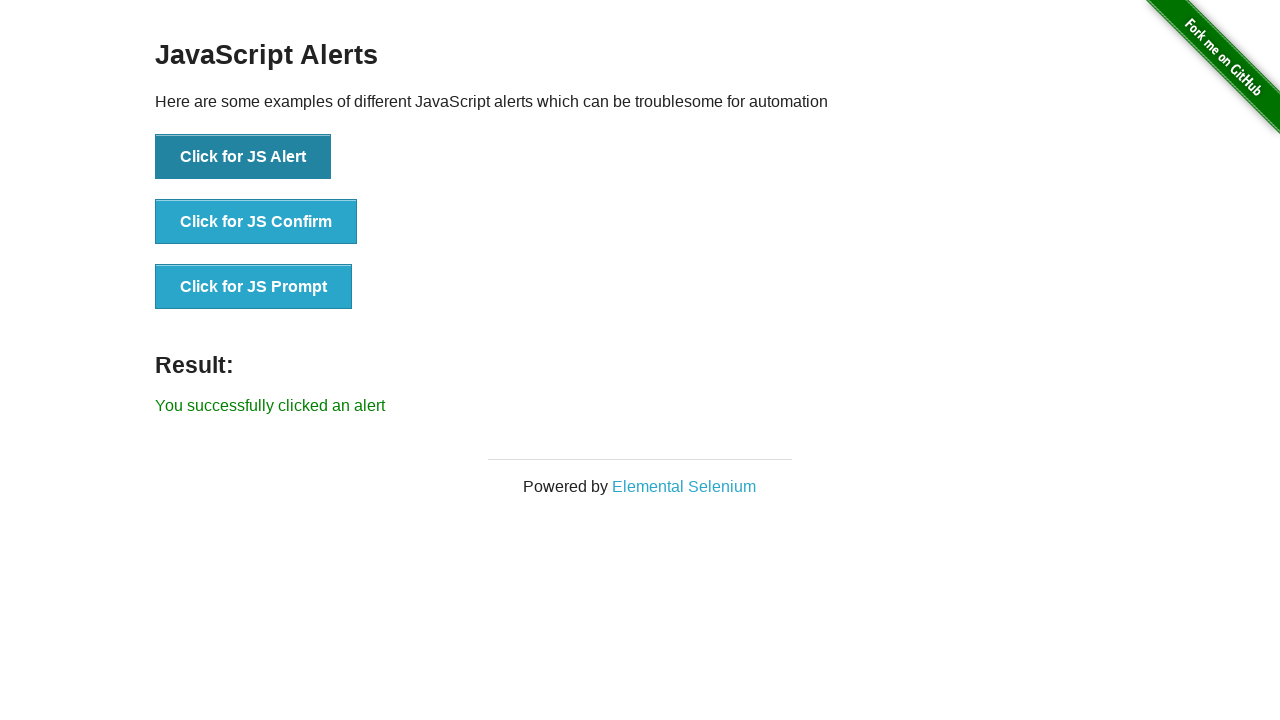